Navigates to a splines HTML page, then navigates to the parent directory page, and verifies the page loads by checking the title.

Starting URL: https://informatik.hs-bremerhaven.de/oradfelder/newsplines.html

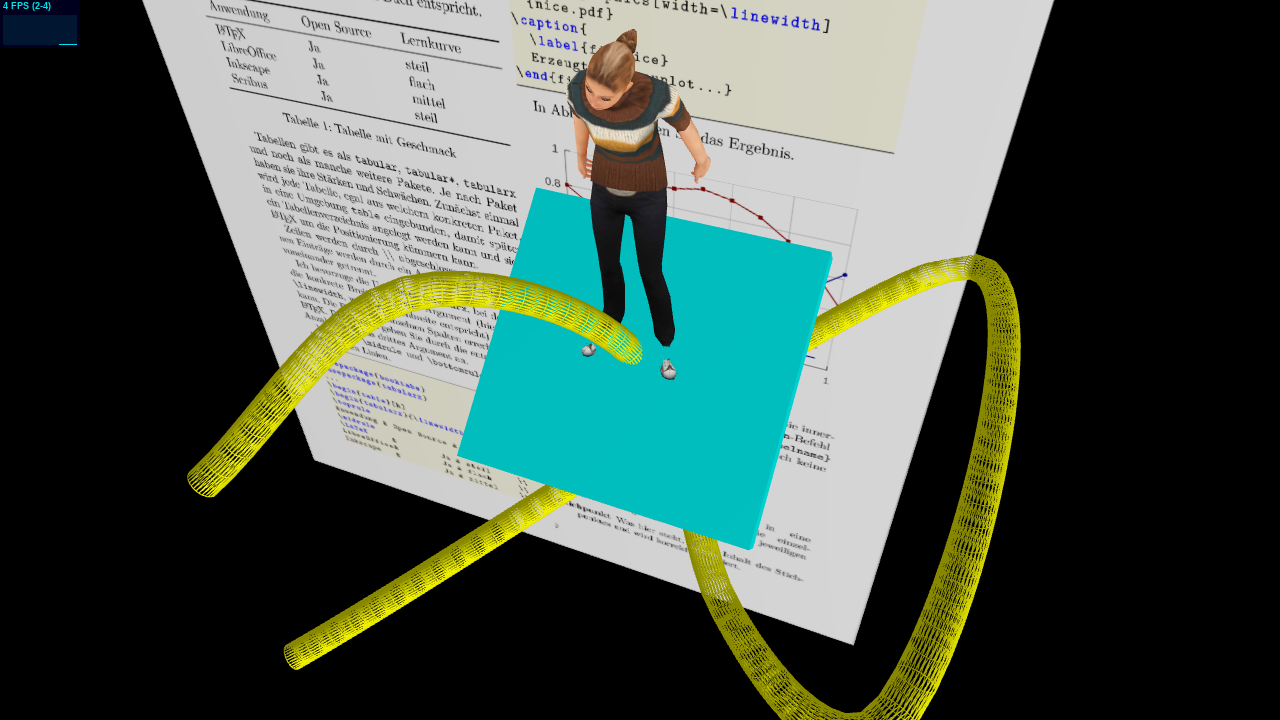

Waited for newsplines.html page to load (domcontentloaded)
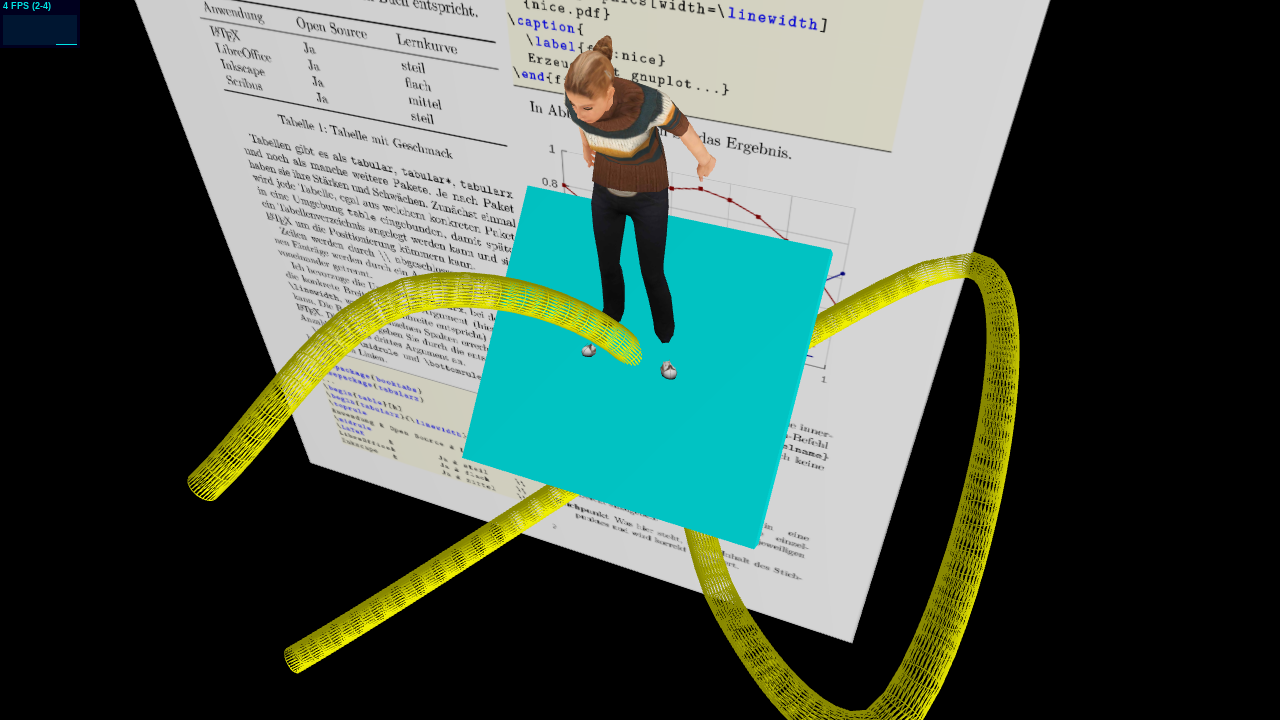

Navigated to parent directory page
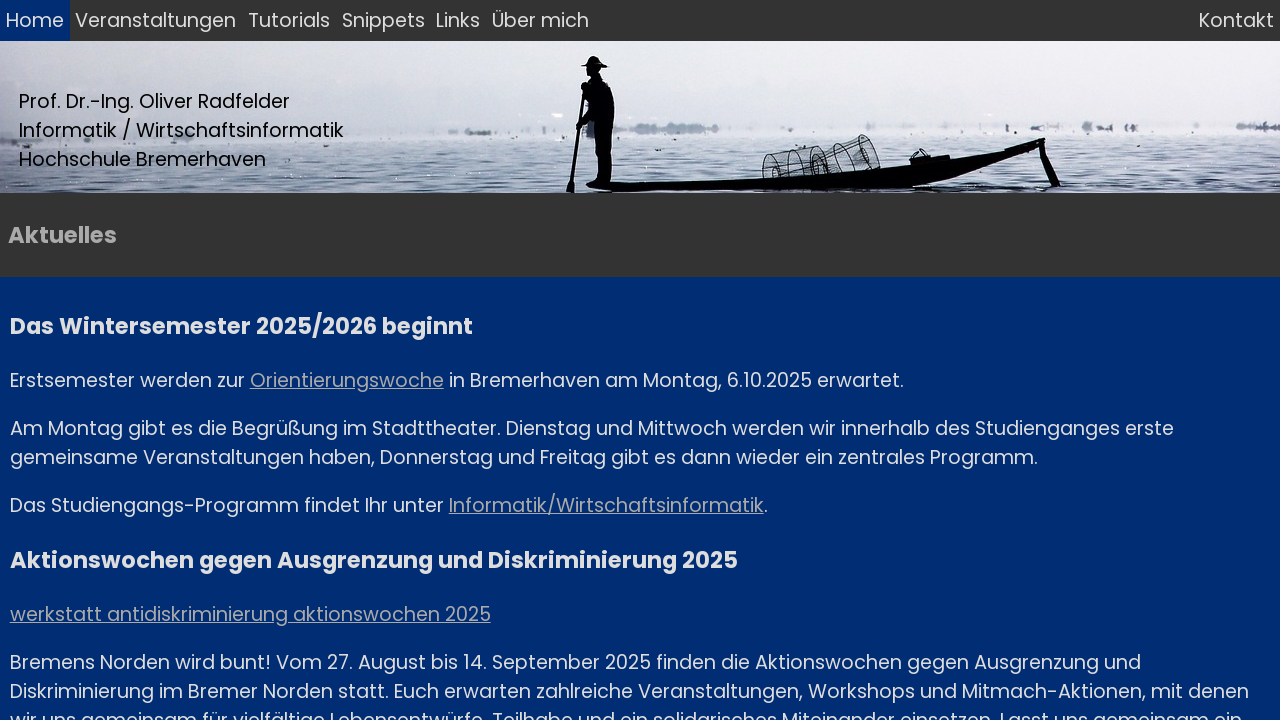

Waited for parent directory page to load (domcontentloaded)
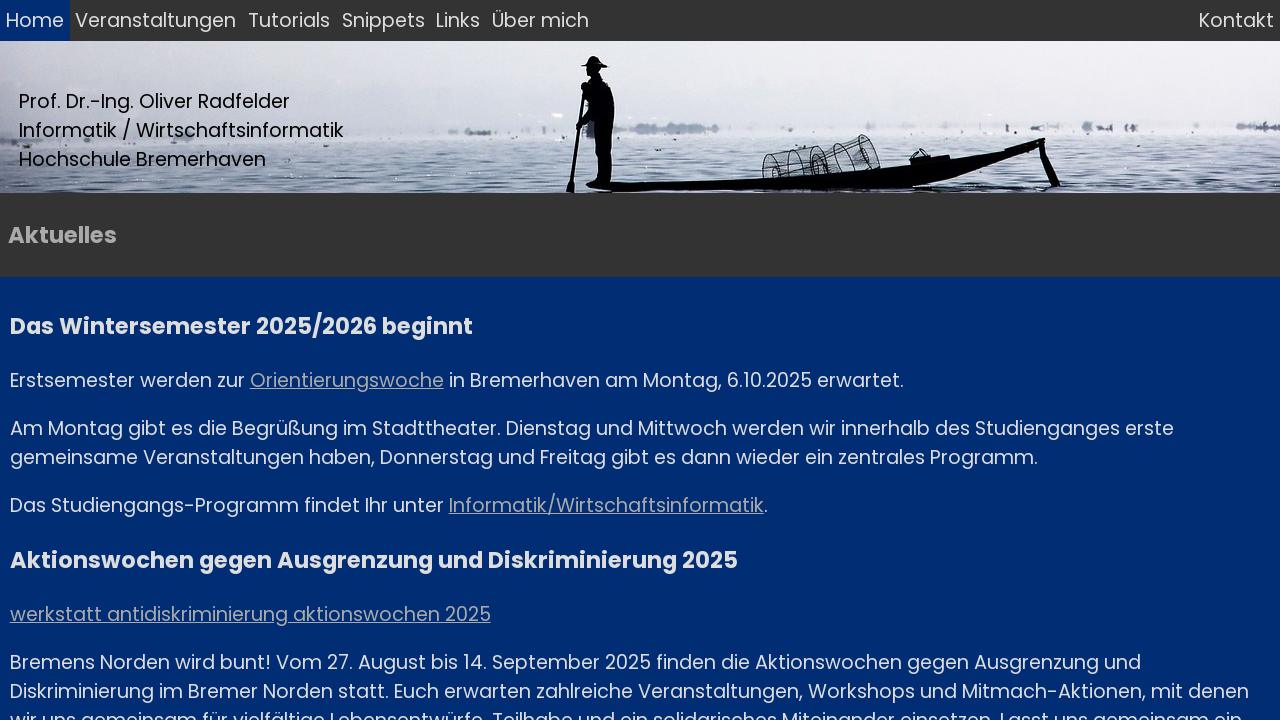

Verified page loaded by retrieving title: 'Oliver Radfelder'
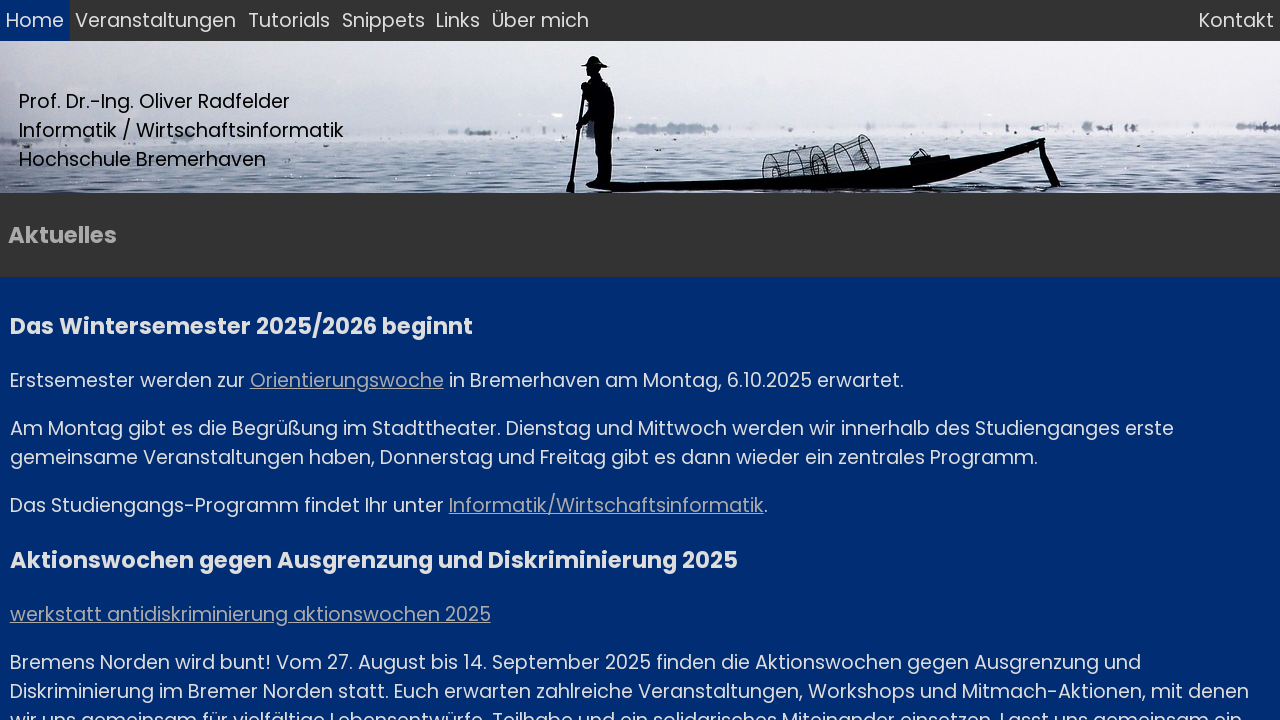

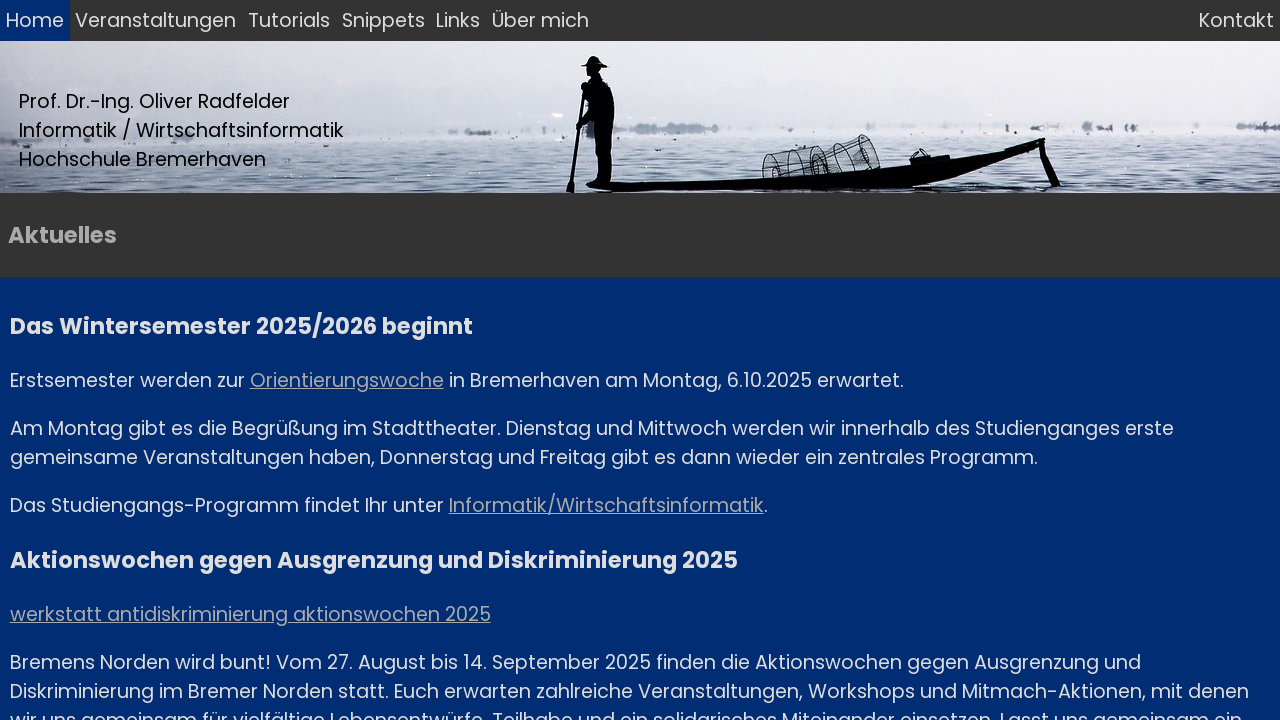